Tests e-commerce checkout flow by searching for products, adding a specific item to cart, proceeding to checkout, and placing an order.

Starting URL: http://rahulshettyacademy.com/seleniumPractise/#/

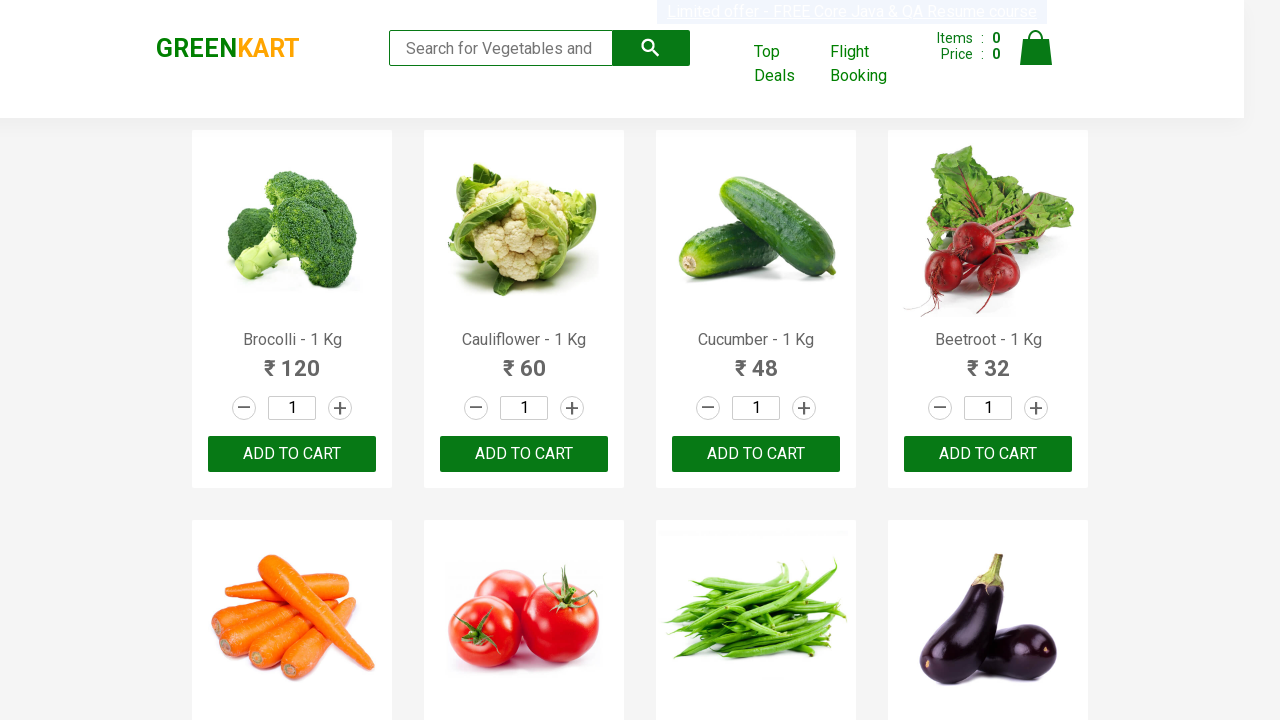

Filled search box with 'ca' to search for products on .search-keyword
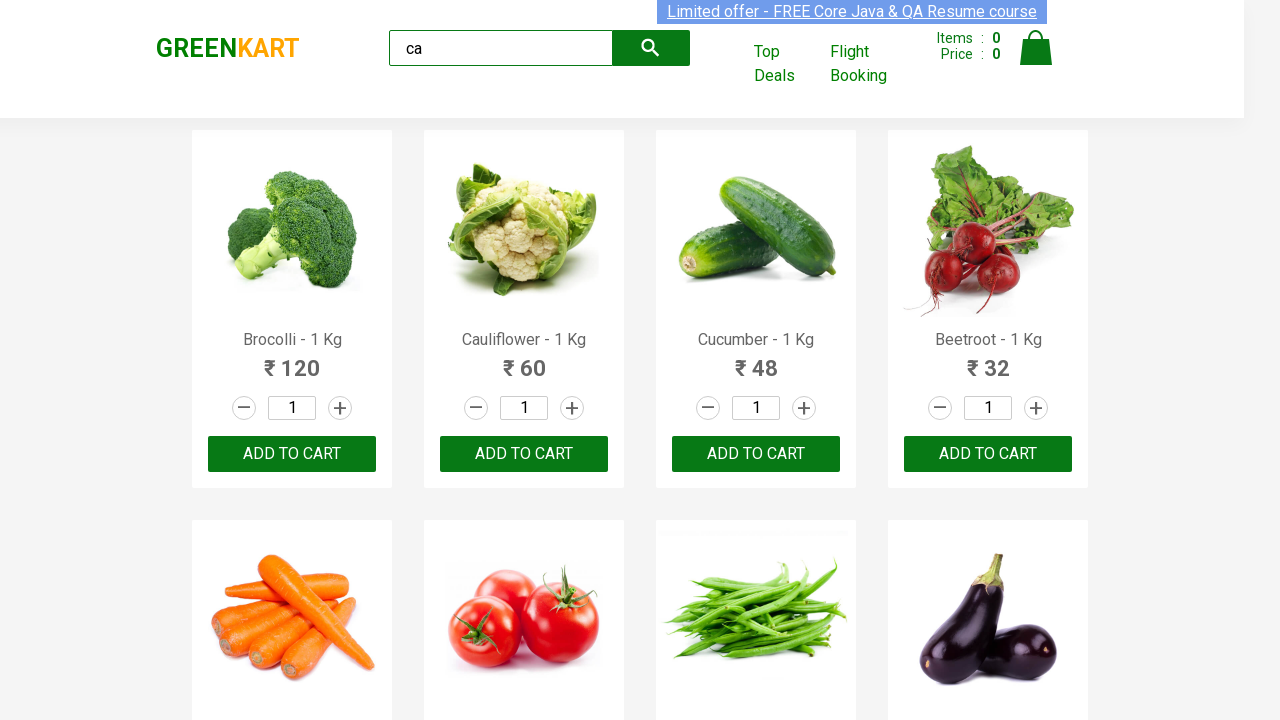

Waited for products to load
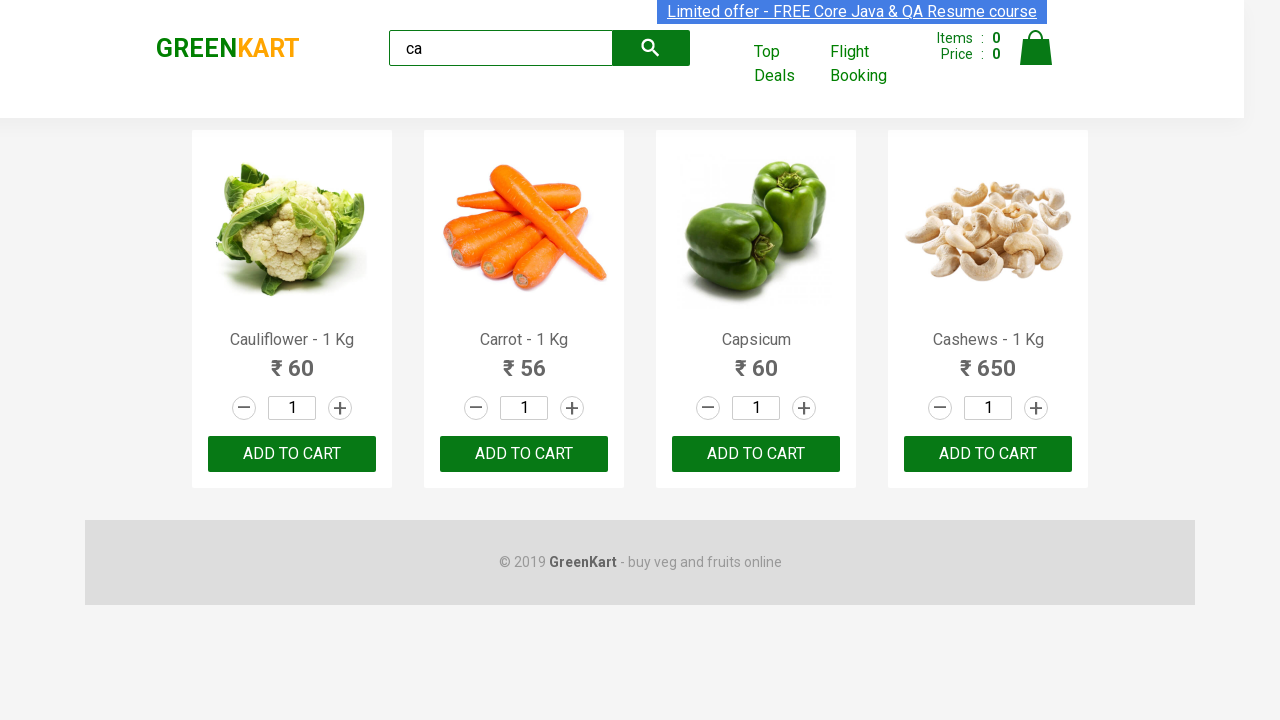

Found and clicked add button for Cashews product at (988, 454) on .products .product >> nth=3 >> button
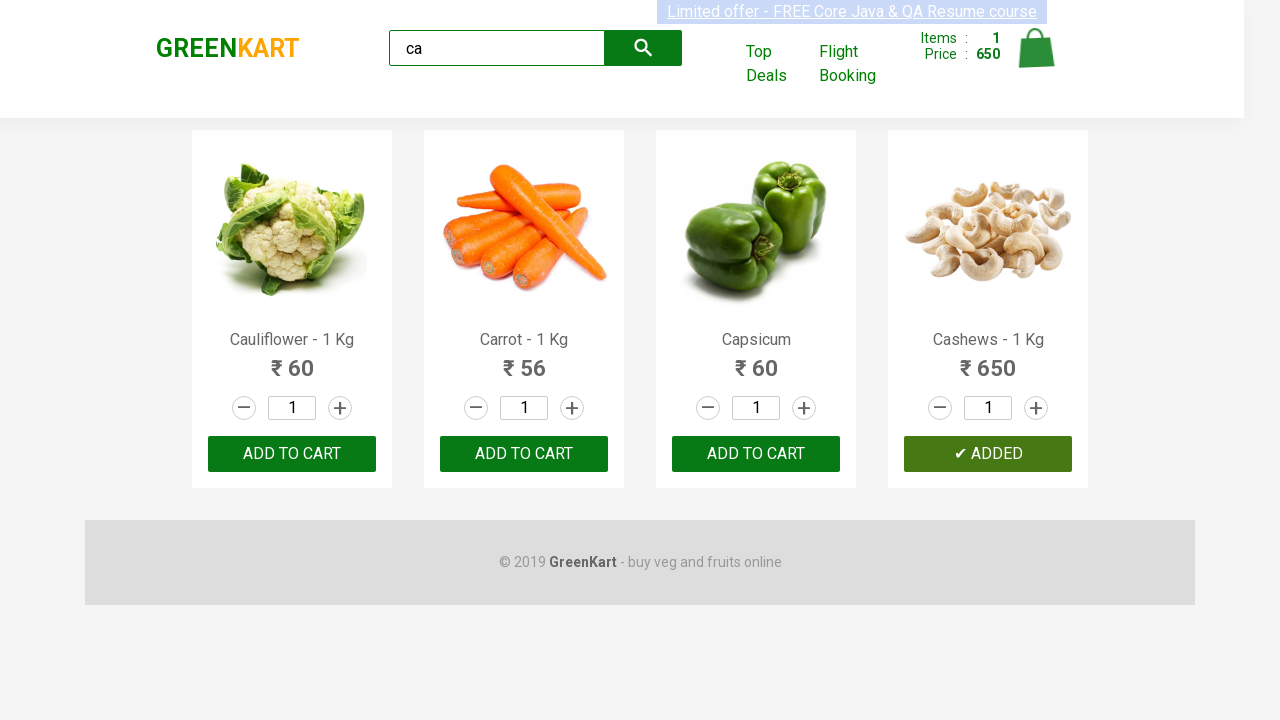

Clicked cart icon to view shopping cart at (1036, 48) on .cart-icon > img
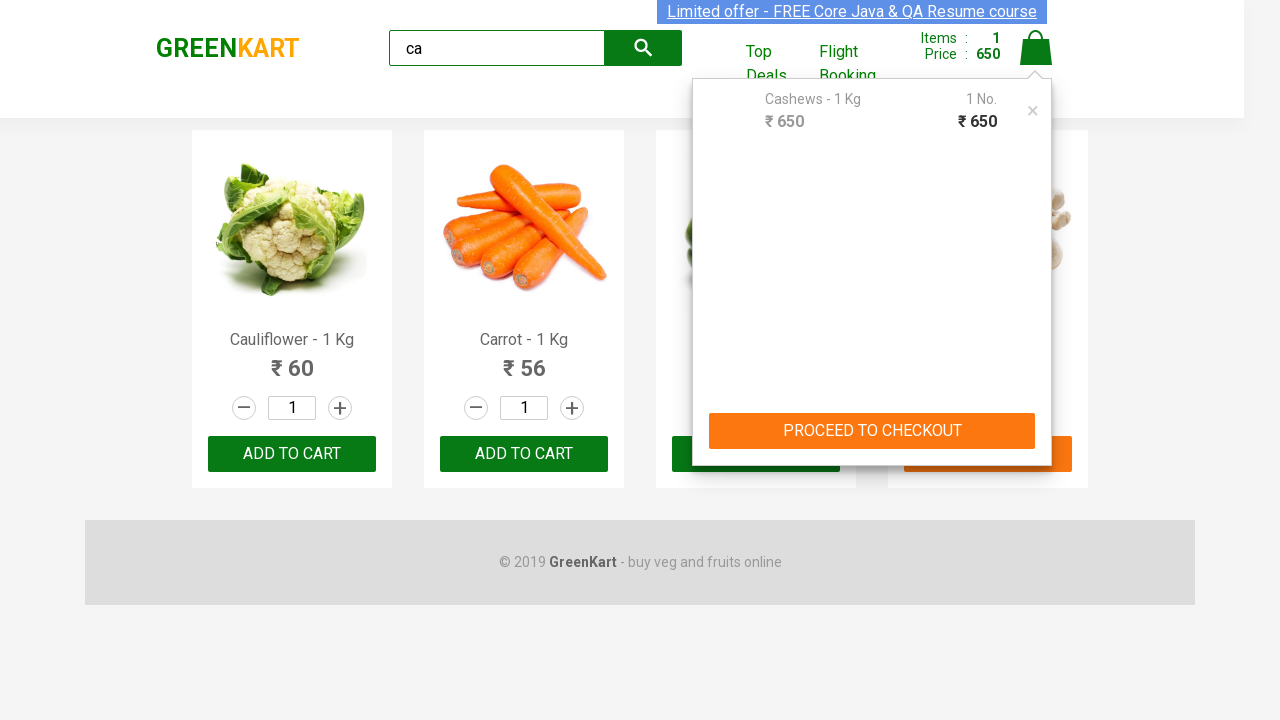

Clicked PROCEED TO CHECKOUT button at (872, 431) on text=PROCEED TO CHECKOUT
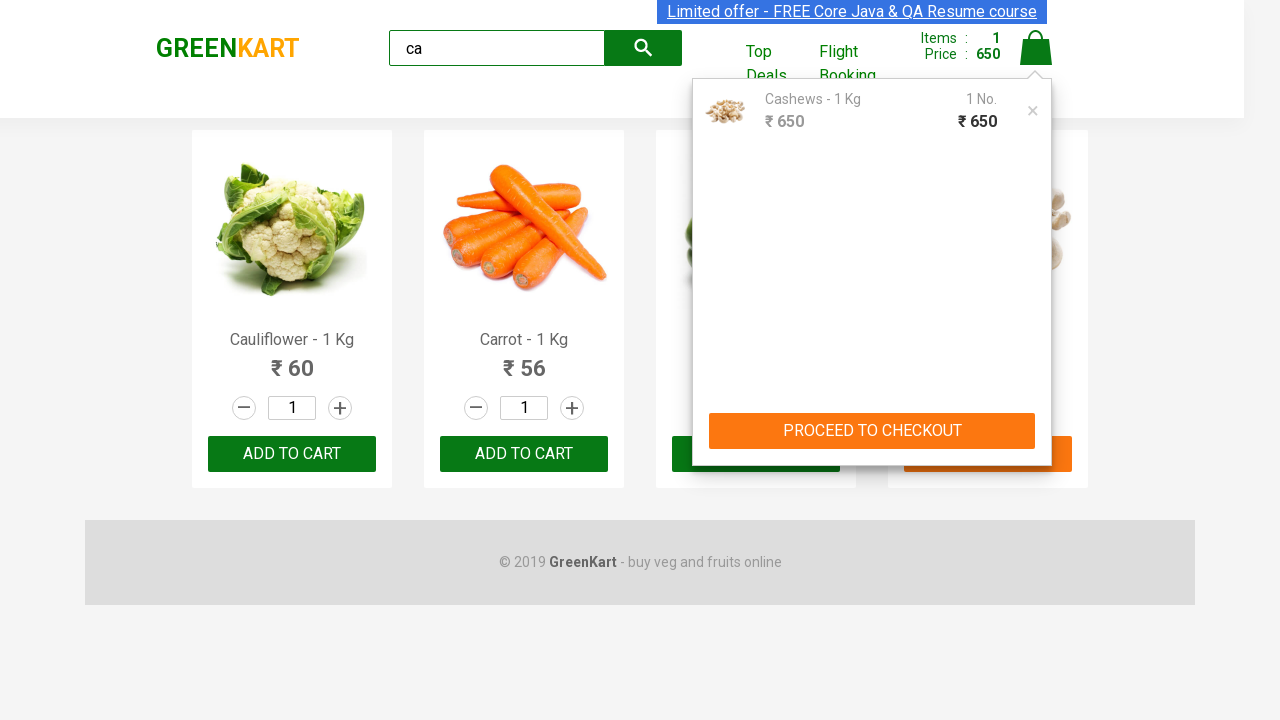

Clicked Place Order button to complete purchase at (1036, 420) on text=Place Order
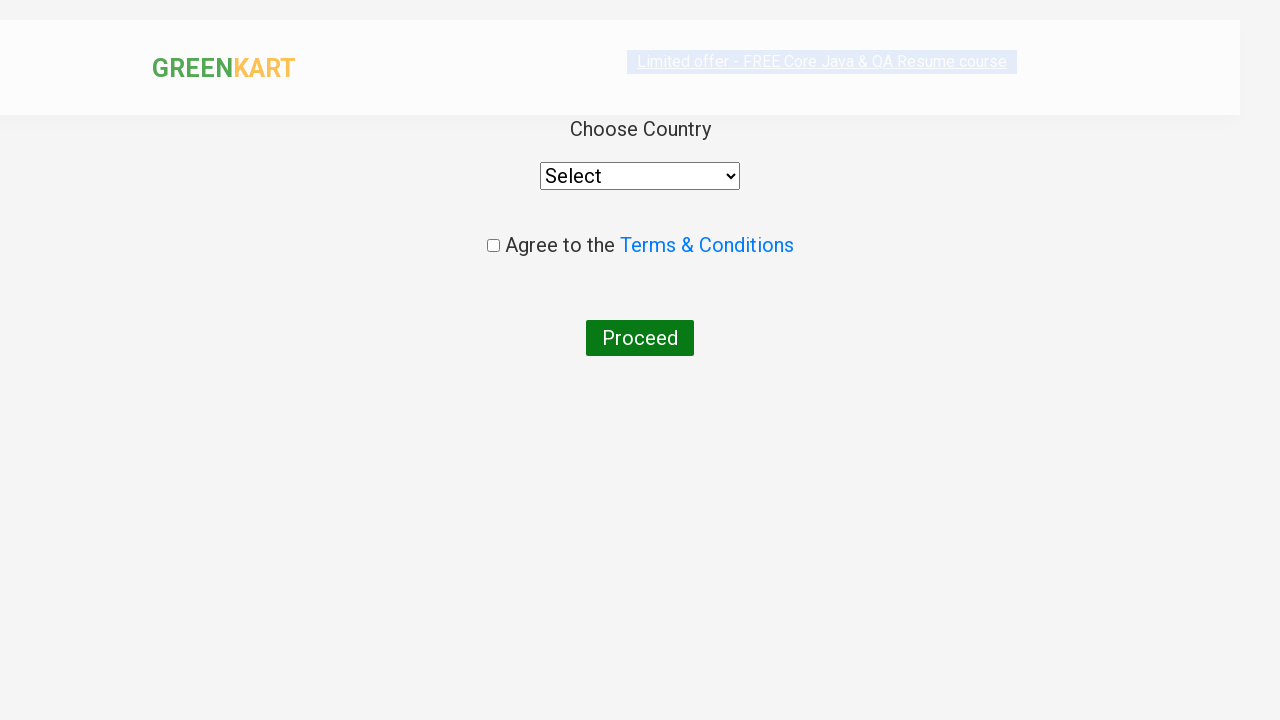

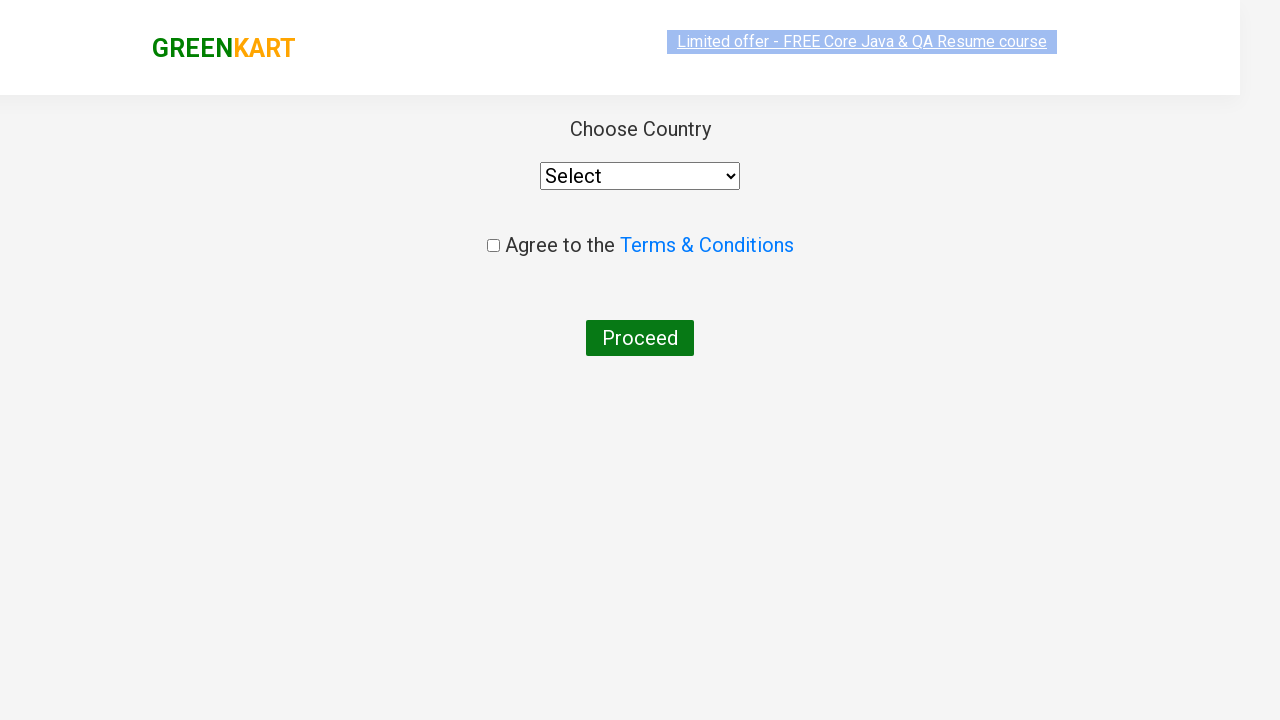